Verifies that the browser successfully navigates to the DemoQA homepage and the URL is correct

Starting URL: https://demoqa.com/

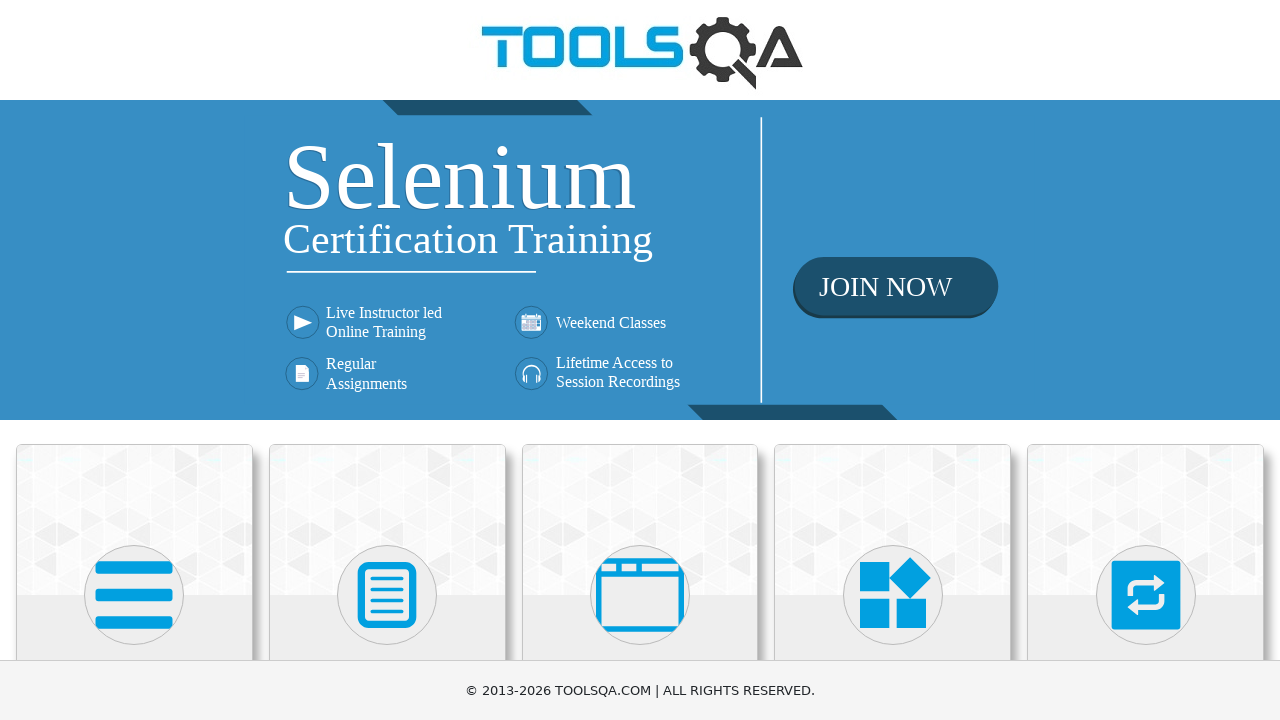

Navigated to DemoQA homepage at https://demoqa.com/
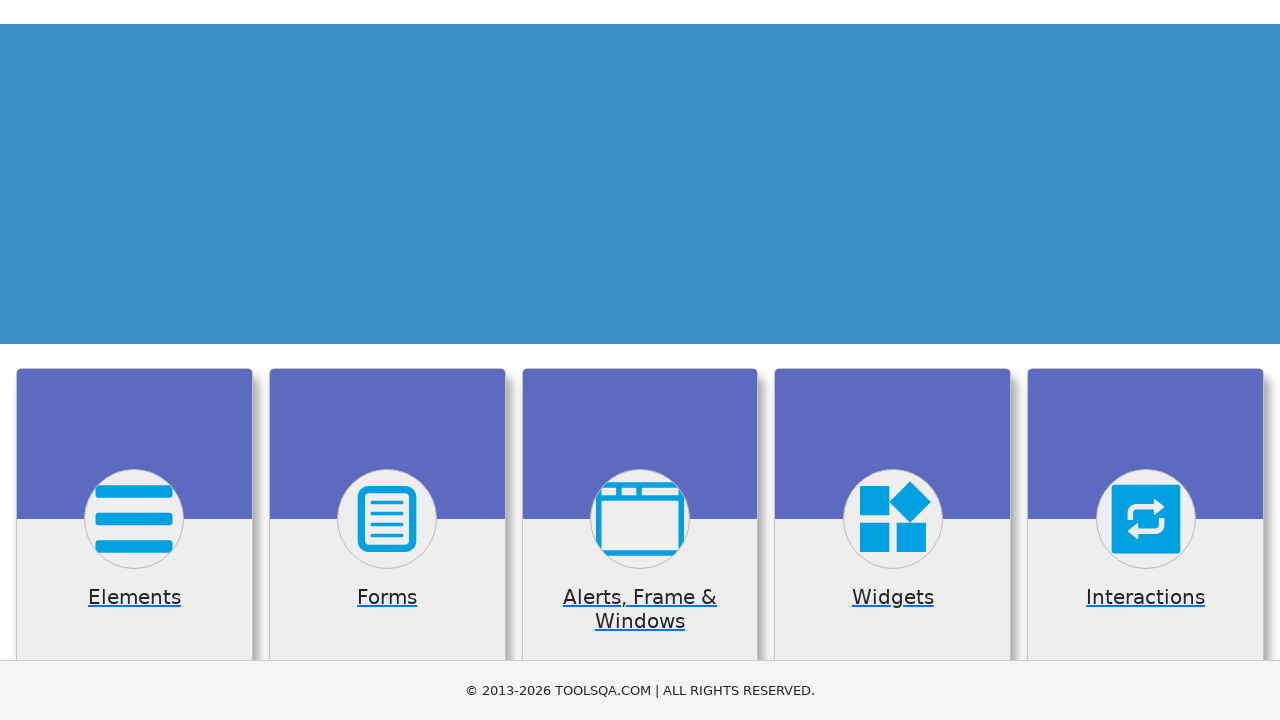

Verified that the current URL matches the expected DemoQA homepage URL
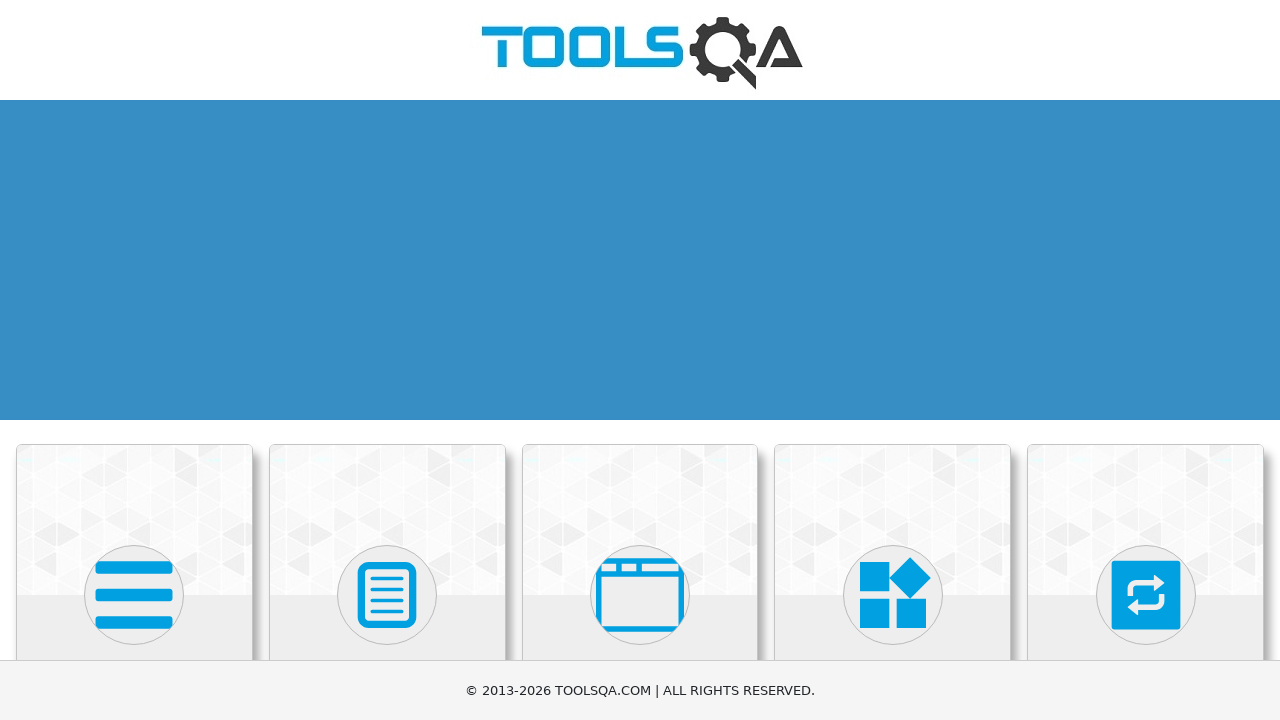

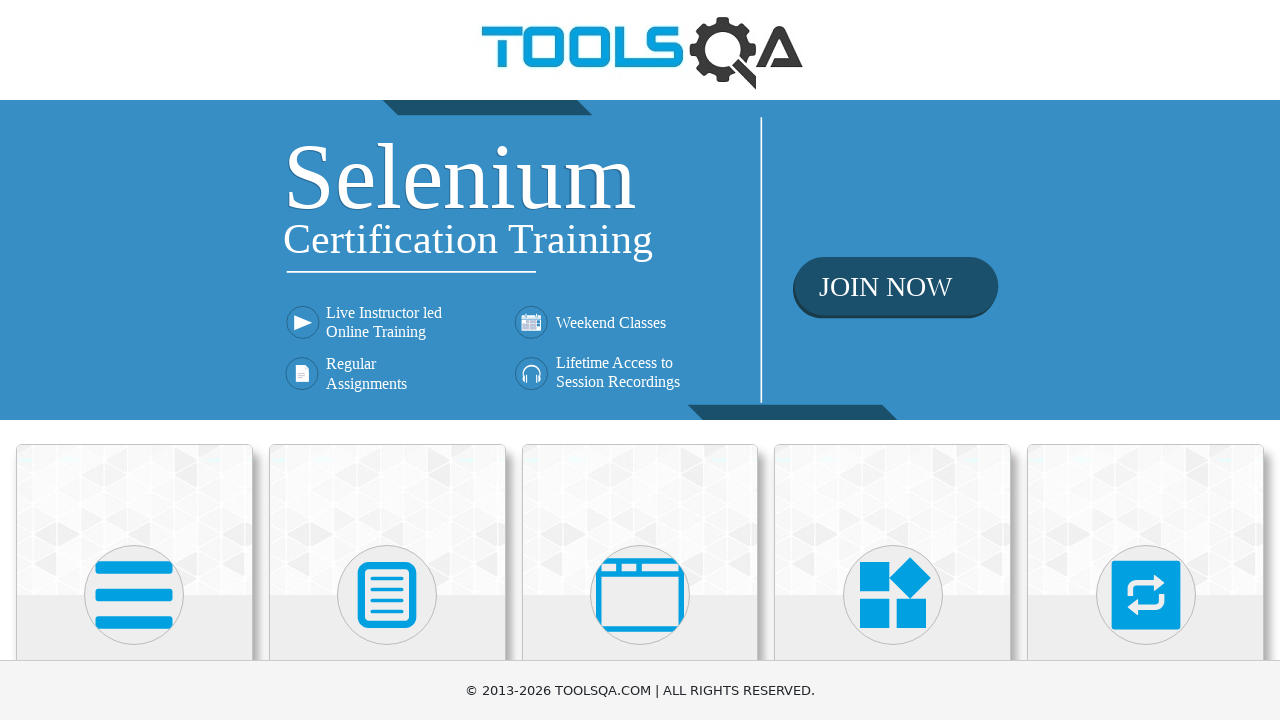